Tests iframe interaction by navigating to a frames demo page, accessing a nested frame (frame_3), and checking a checkbox within a child frame.

Starting URL: https://ui.vision/demo/webtest/frames/

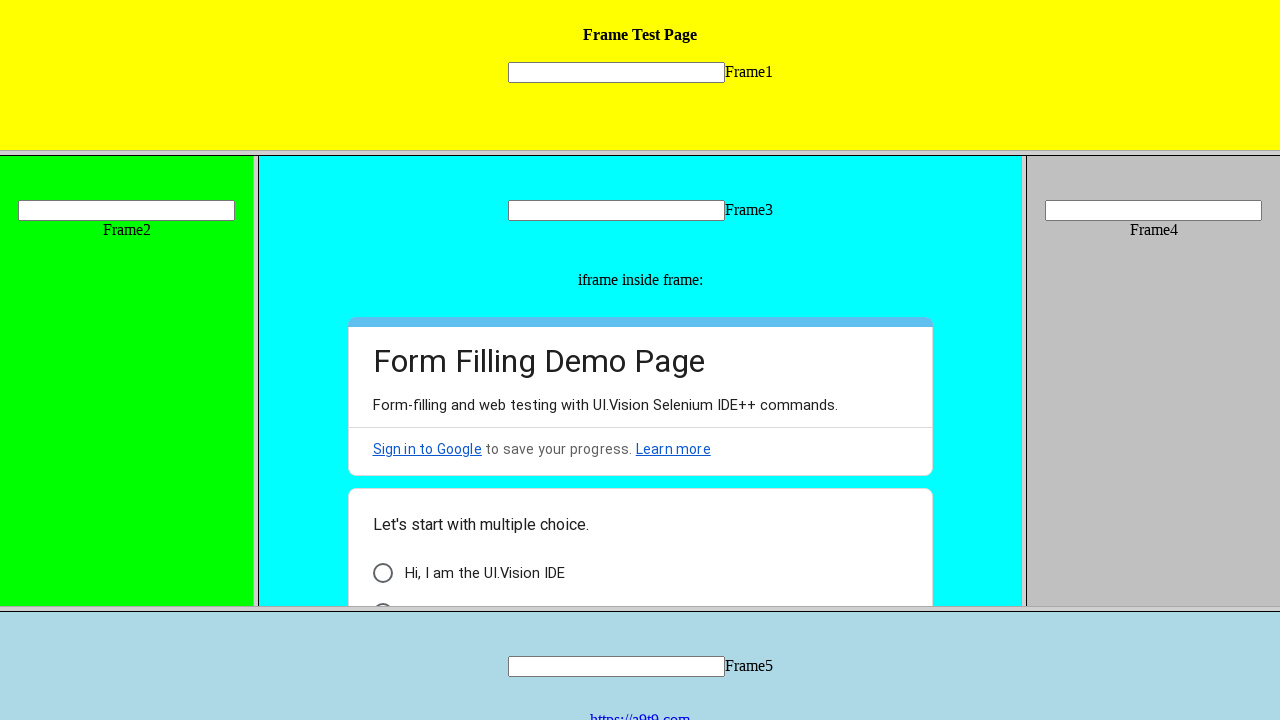

Initial page state at frames demo page
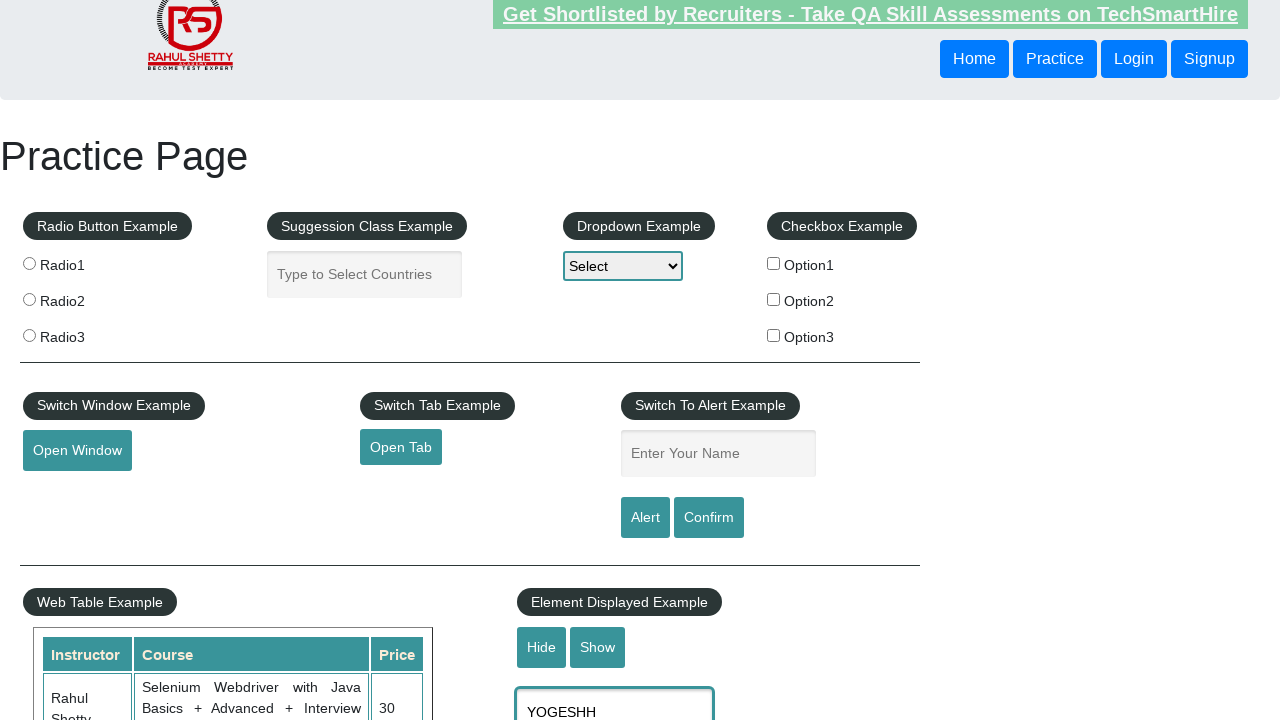

Accessed frame_3 by URL https://ui.vision/demo/webtest/frames/frame_3.html
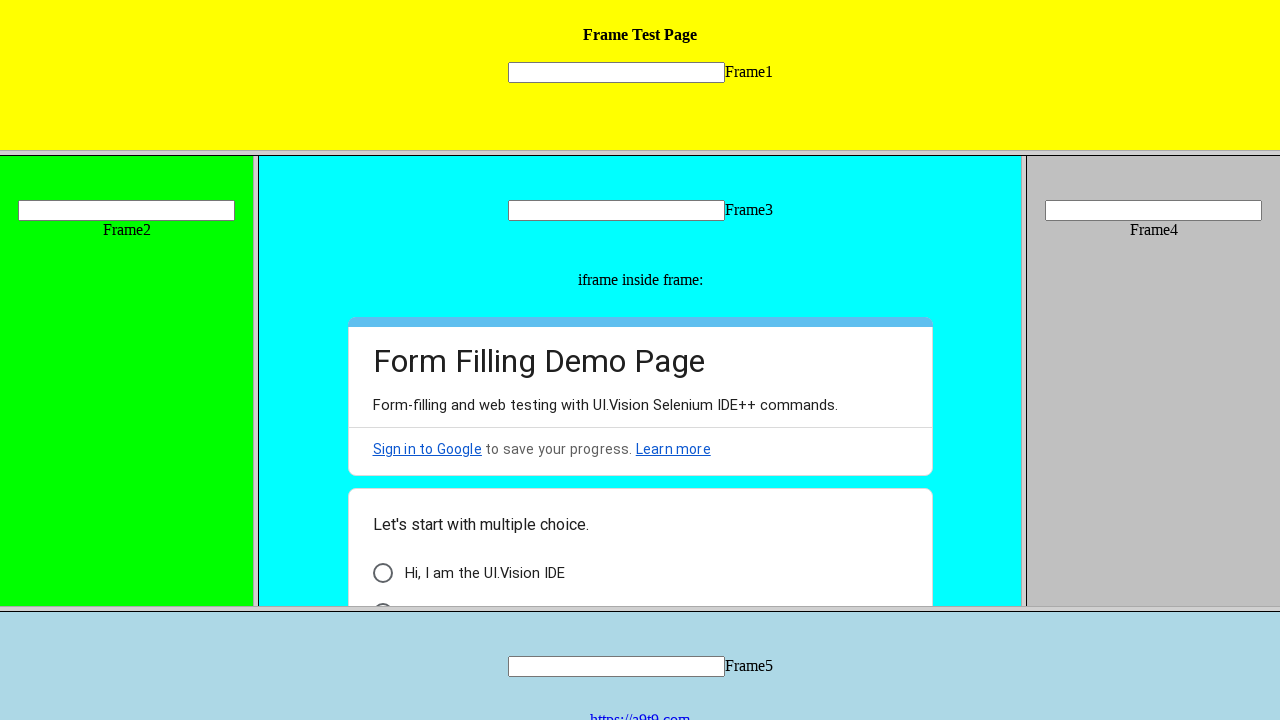

Retrieved child frames from frame_3
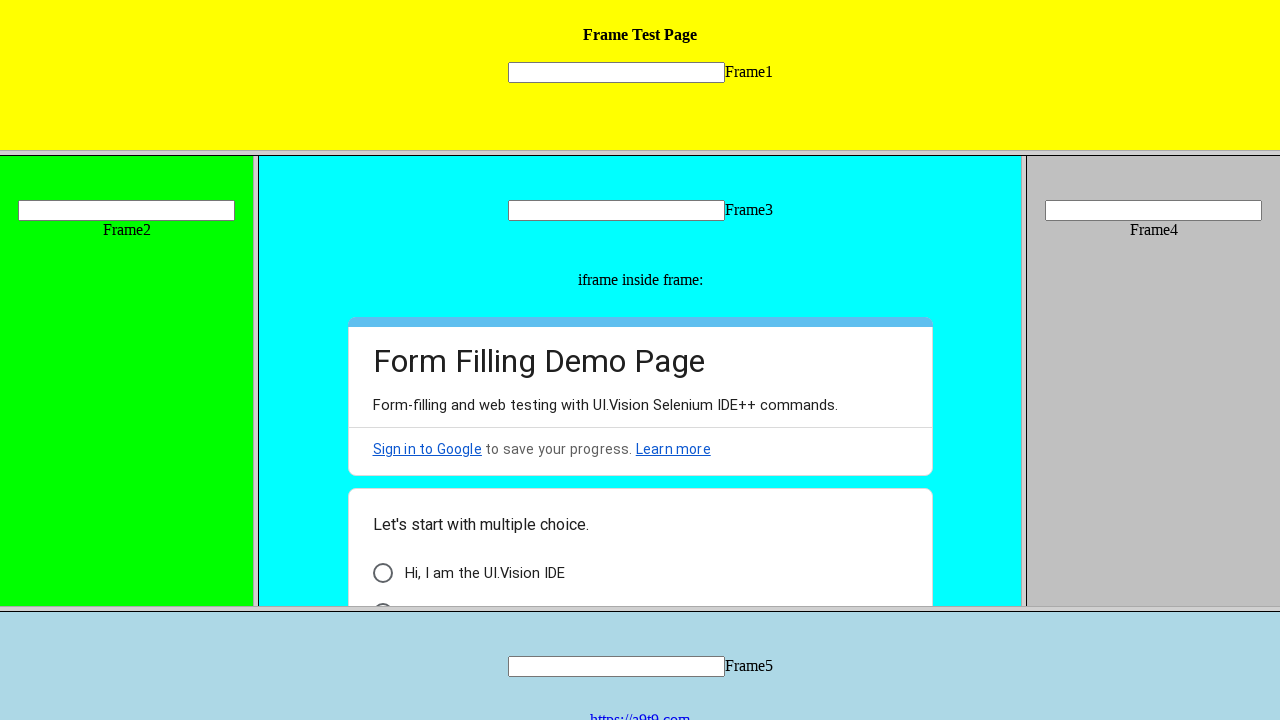

Checked checkbox in first child frame of frame_3 at (382, 573) on xpath=//div[@id="i6"]/div[3]/div
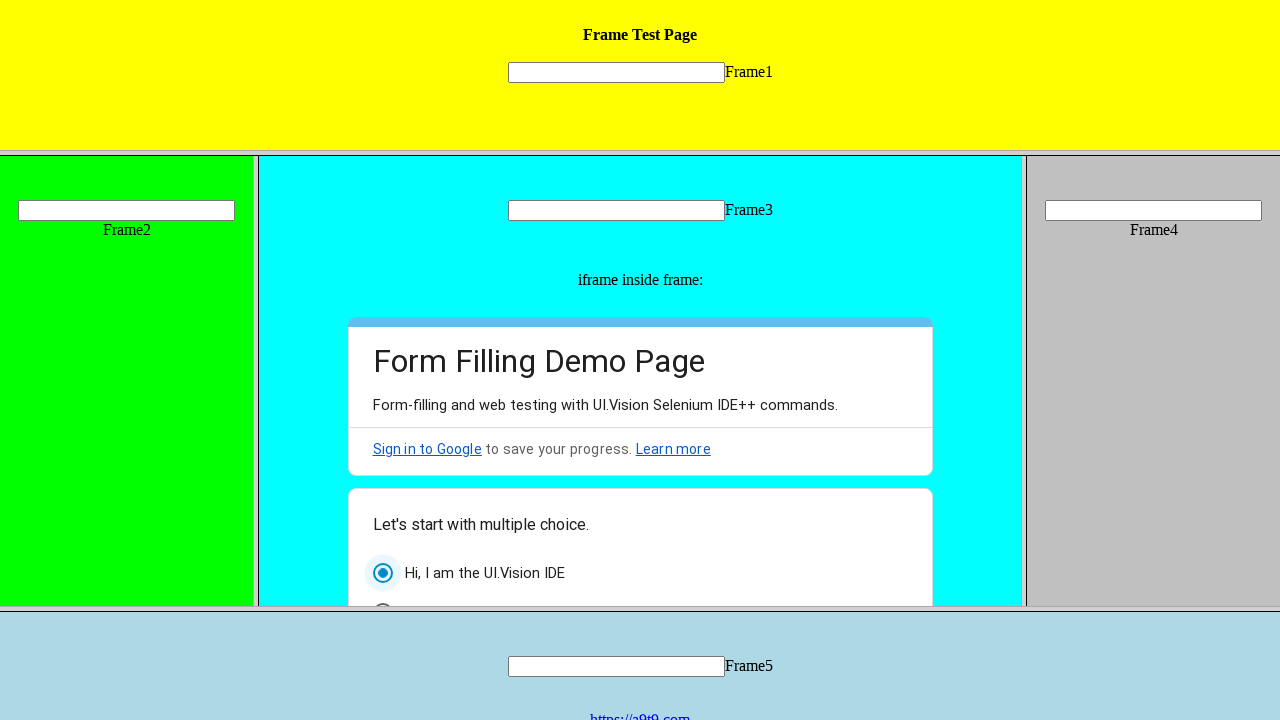

Waited 2000ms for checkbox action to complete
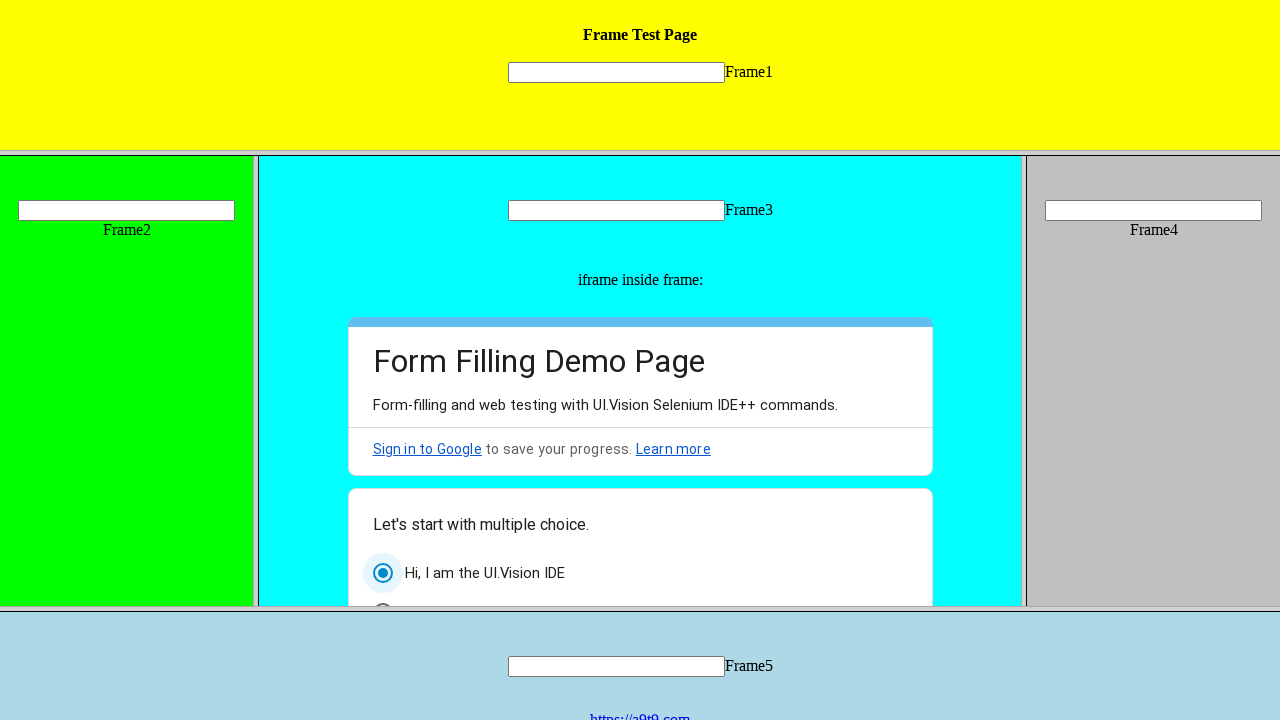

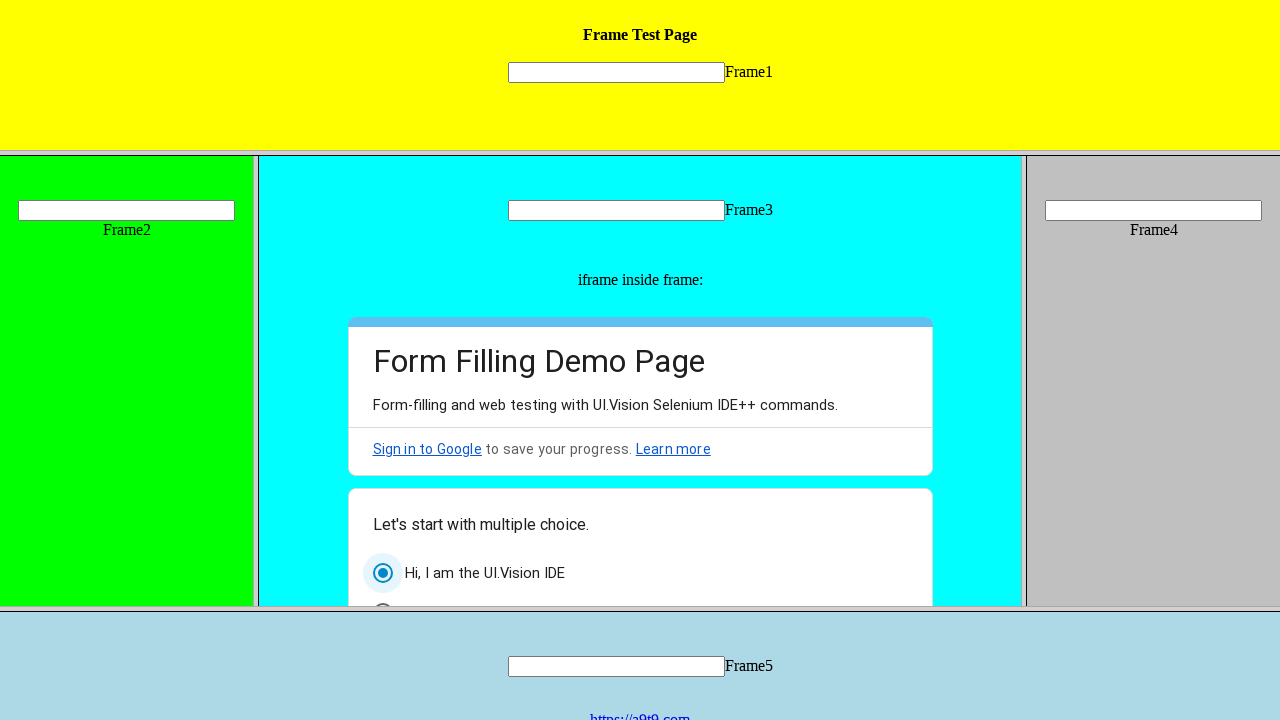